Tests broken image detection by checking if an image element has loaded properly on a page with broken links examples

Starting URL: https://www.tutorialspoint.com/selenium/practice/broken-links.php

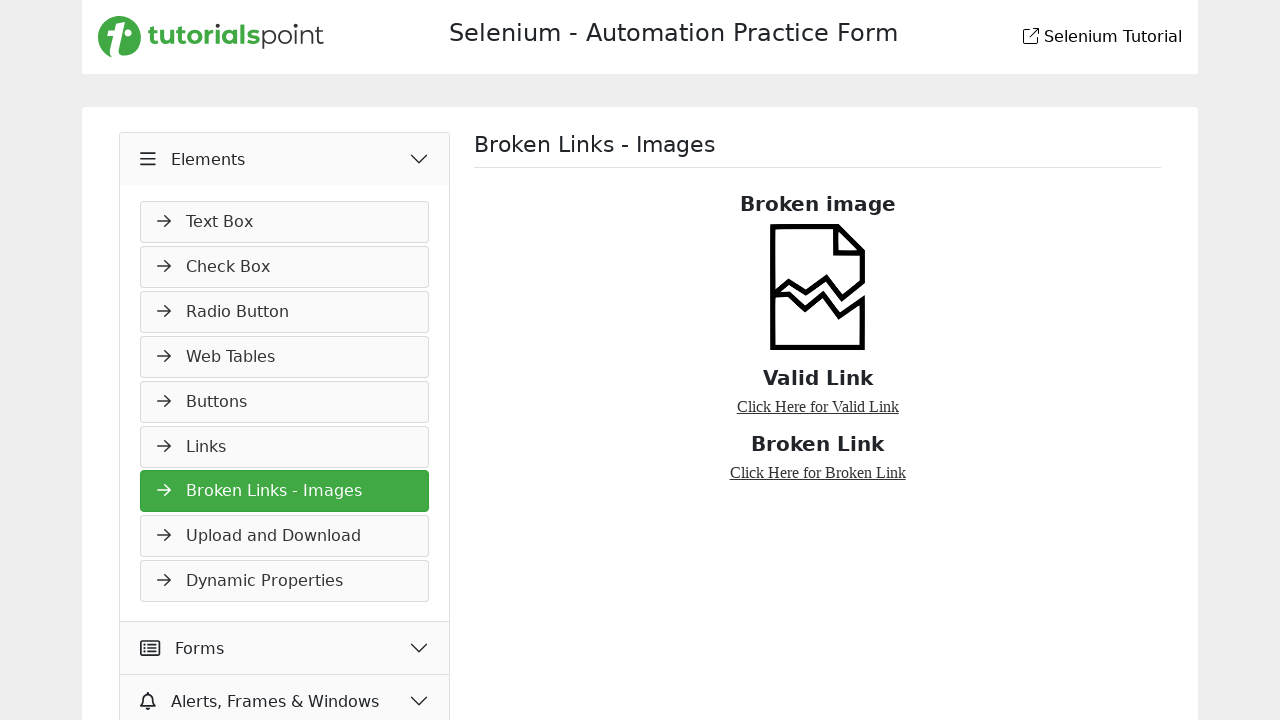

Navigated to broken links practice page
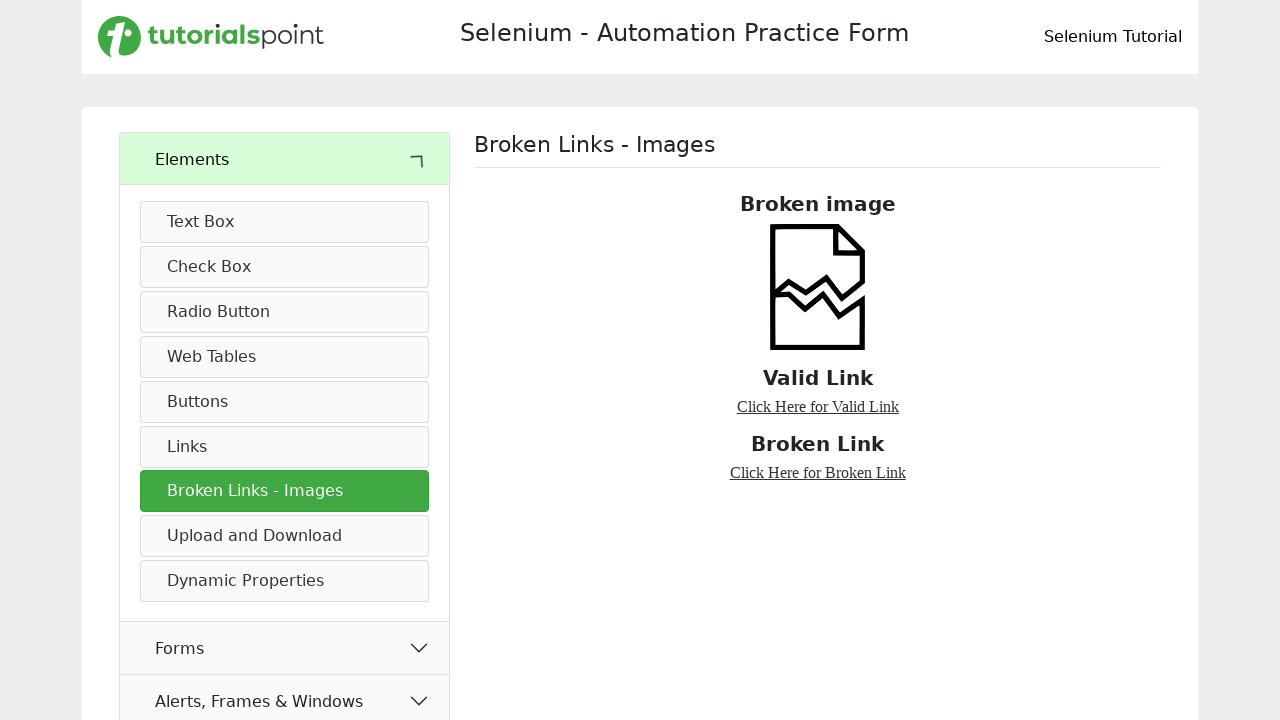

Located image element using XPath
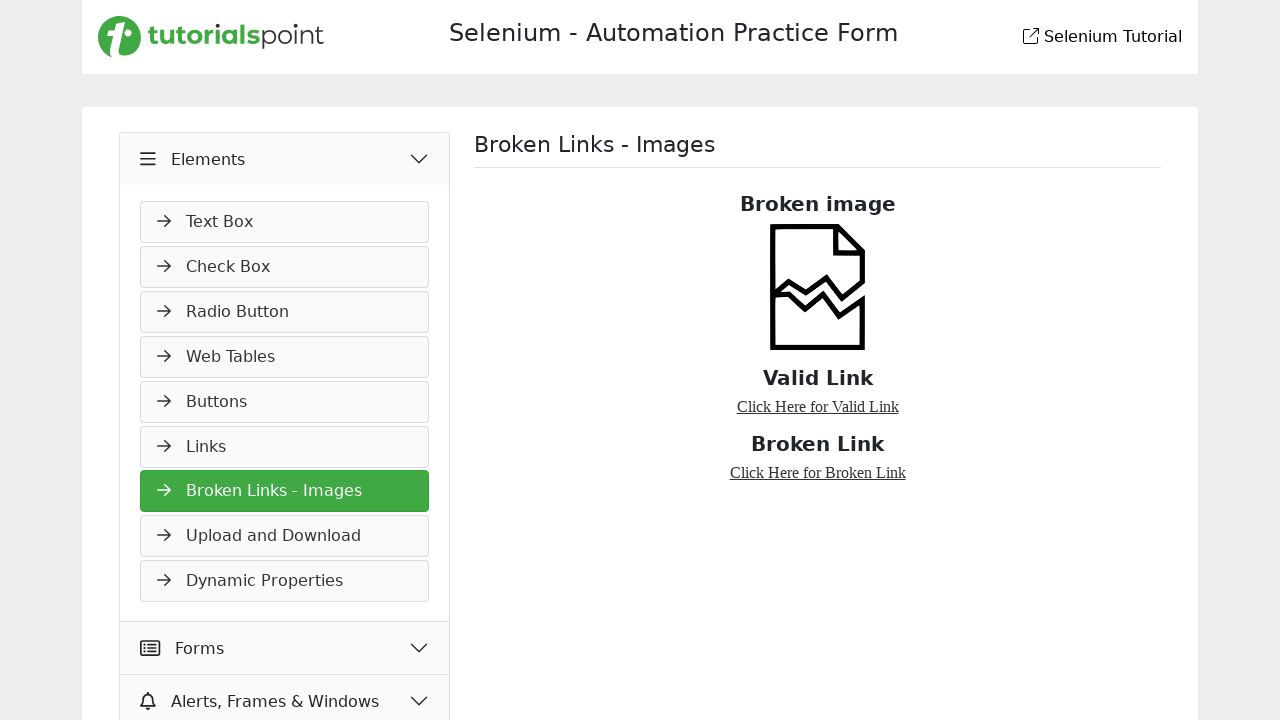

Image element is present in DOM
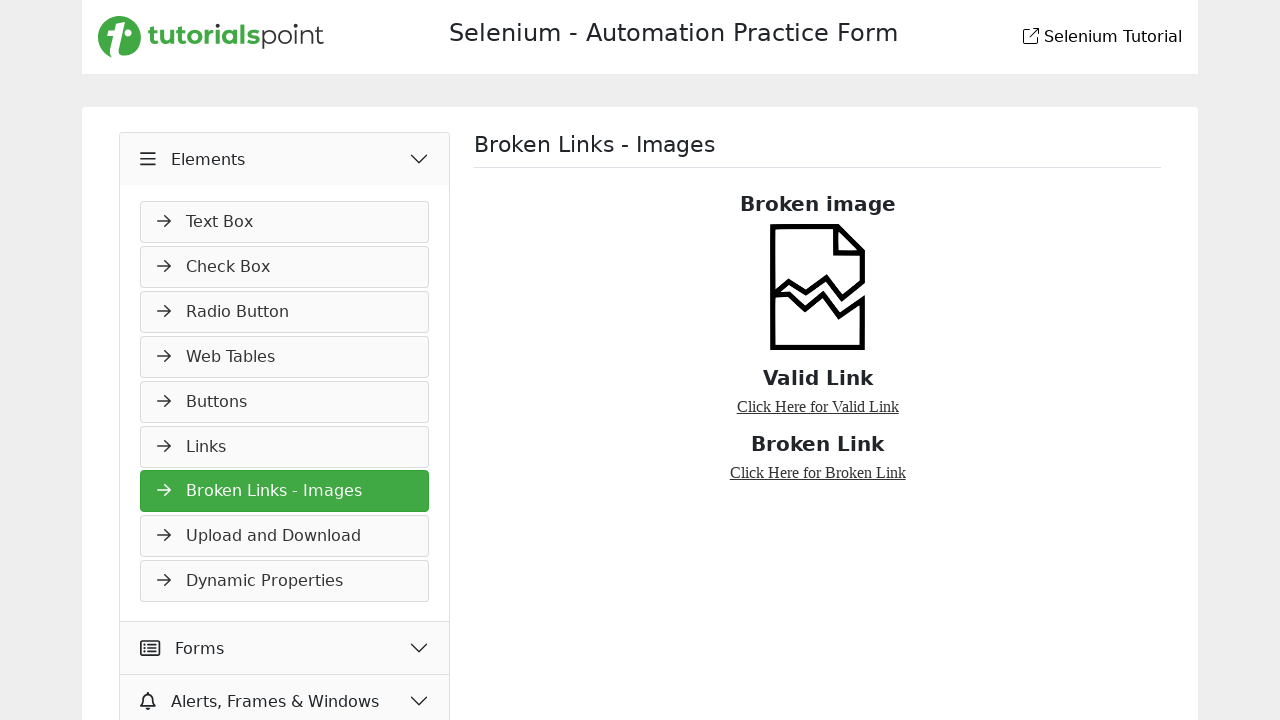

Evaluated image naturalWidth property to determine if broken
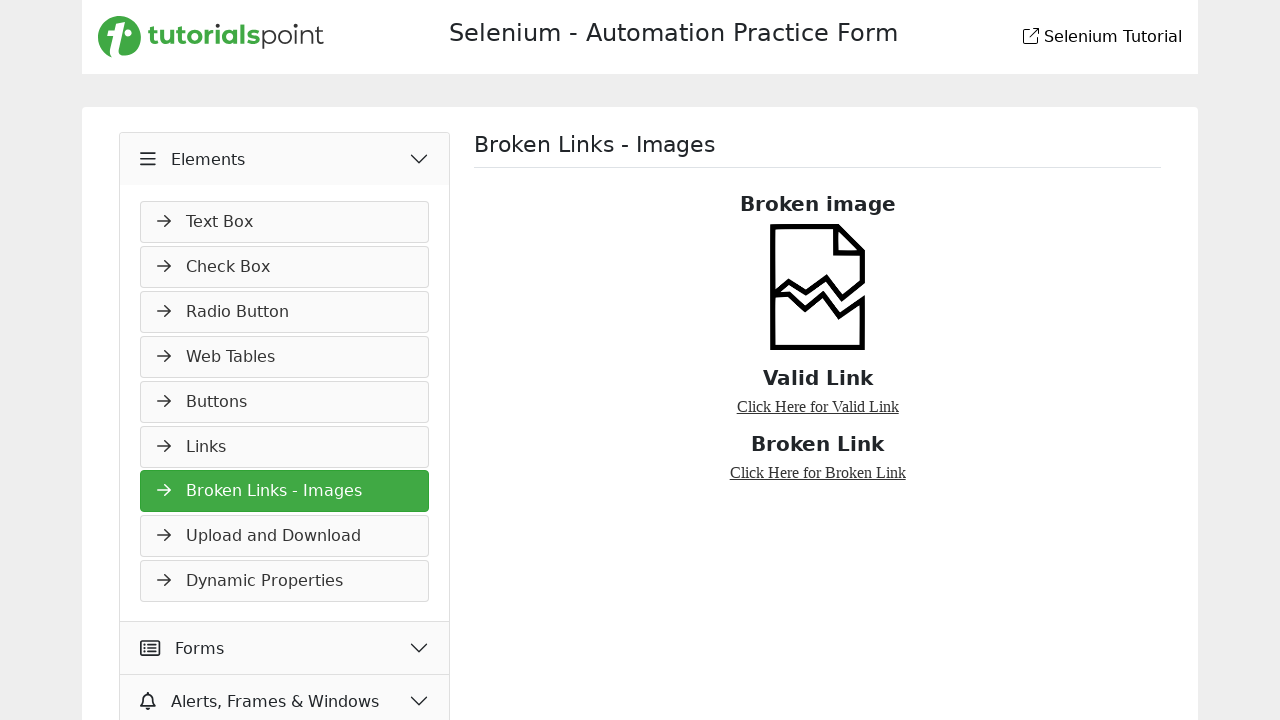

Image status determined: loaded properly
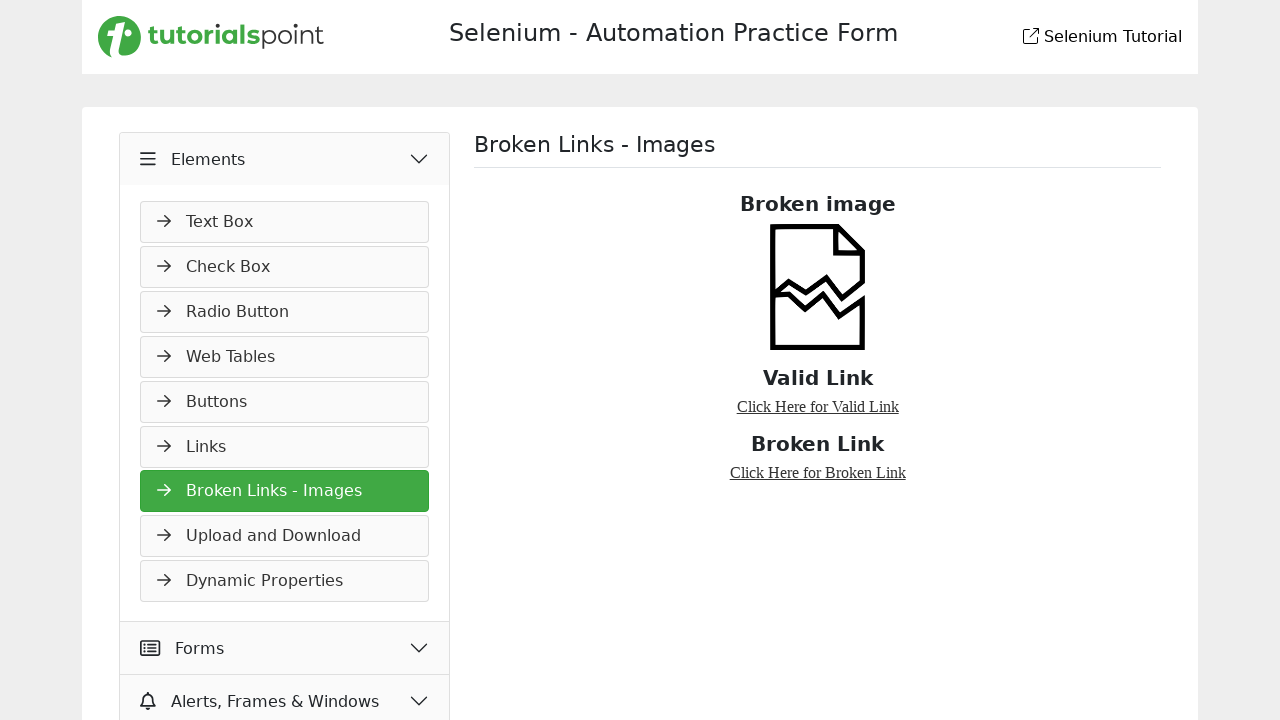

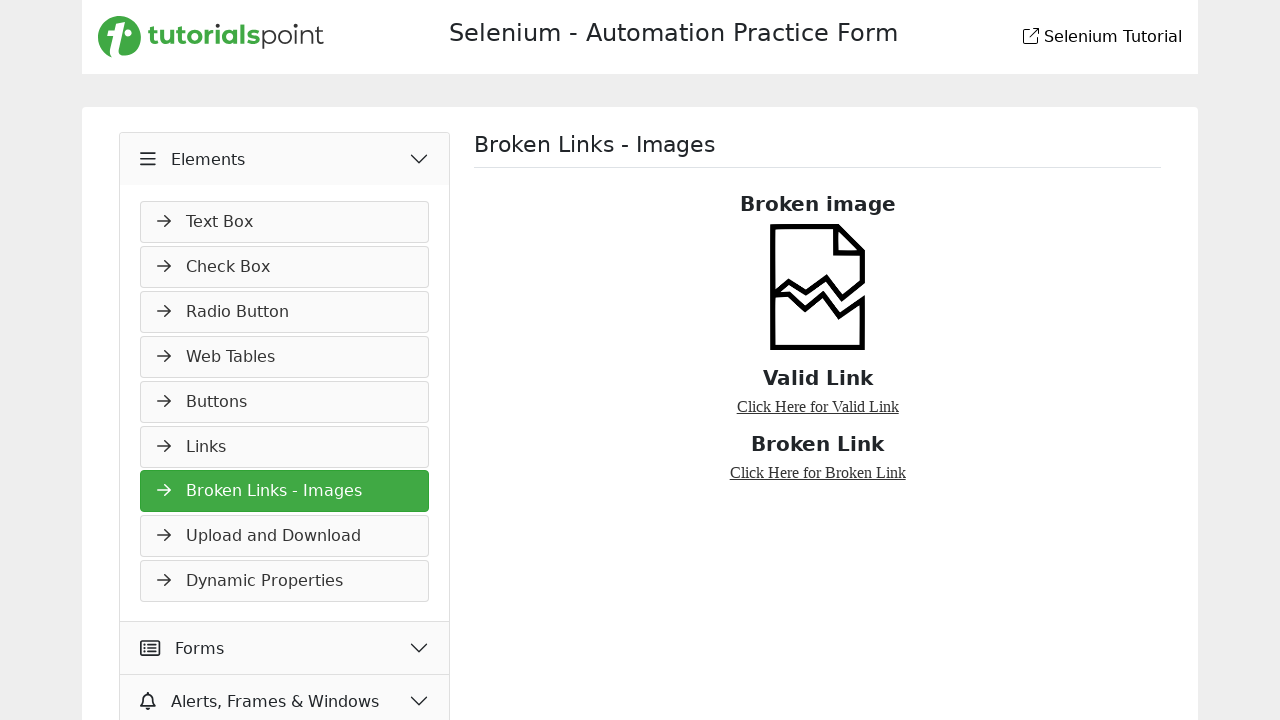